Navigates through an age verification gate on an Oregon liquor search website, then browses to the Domestic Whiskey category to view the full whiskey list.

Starting URL: http://www.oregonliquorsearch.com/

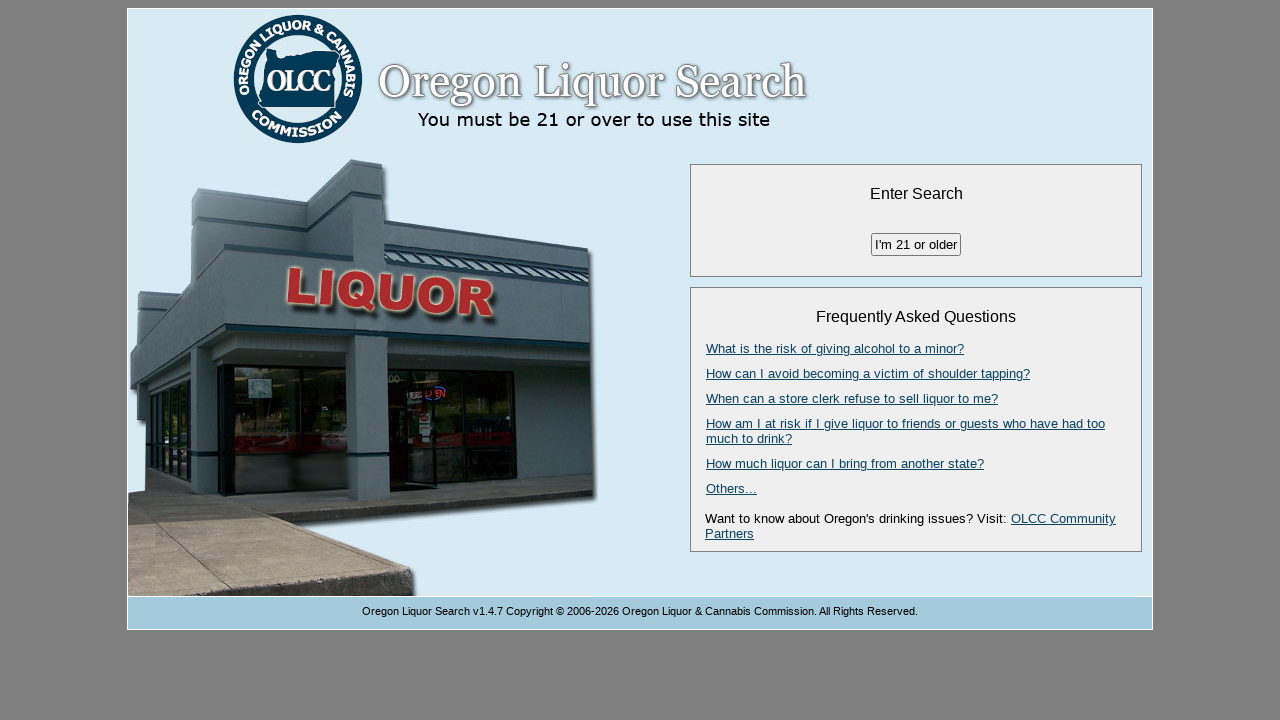

Clicked 'I'm 21 or older' age verification button at (916, 244) on input[name='btnSubmit']
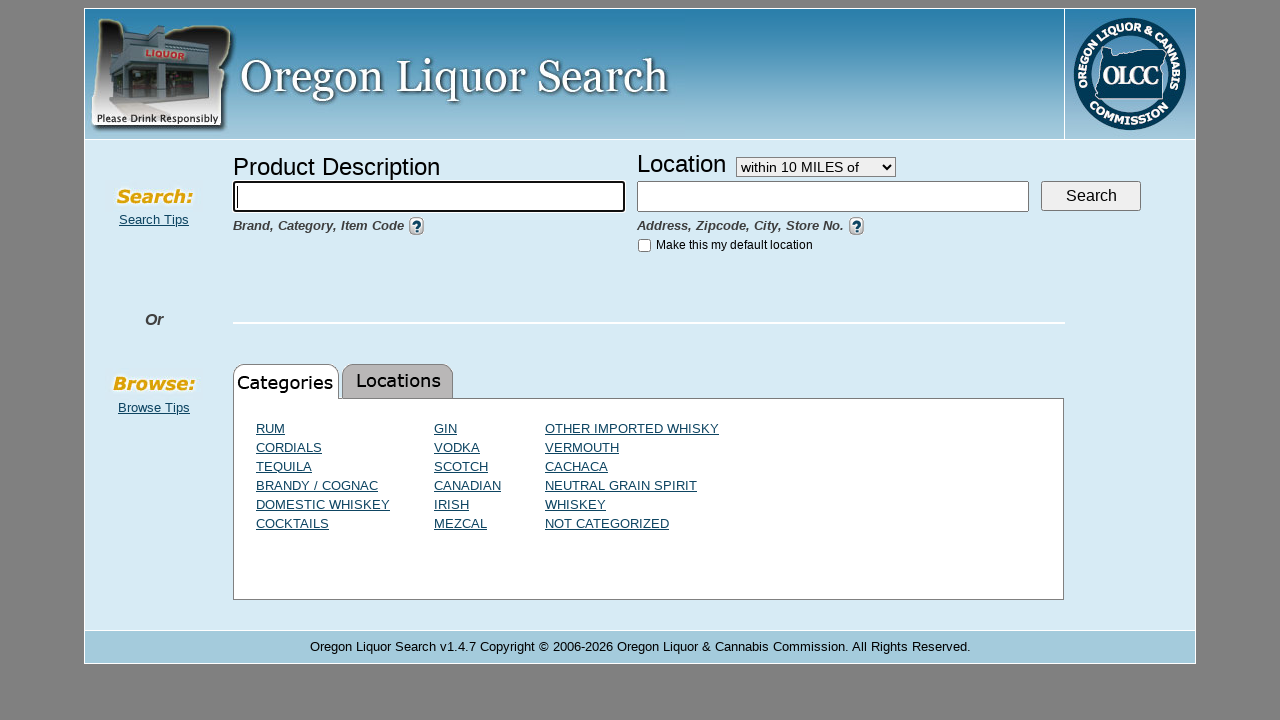

Clicked 'Domestic Whiskey' category at (323, 504) on #browse-content > ul:first-of-type > li:nth-child(5) > a
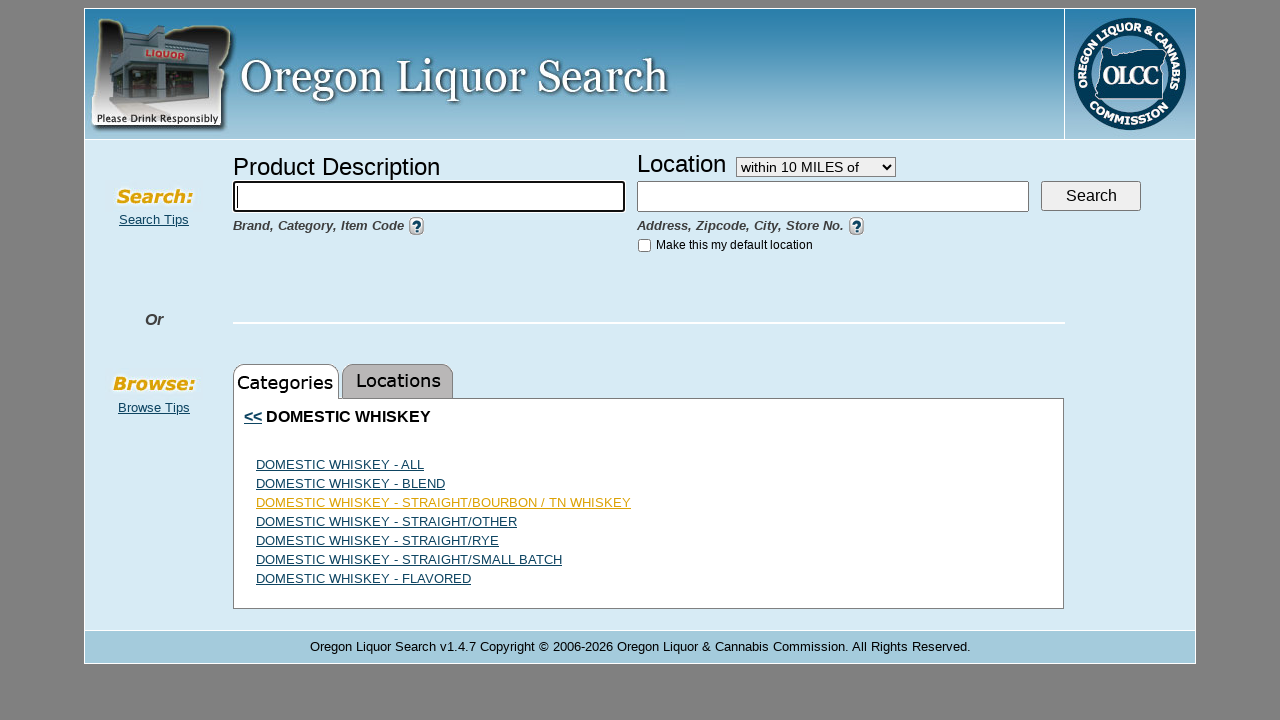

Clicked 'Domestic Whiskey - ALL' to view full list at (340, 464) on #browse-content > ul > li:first-child > a
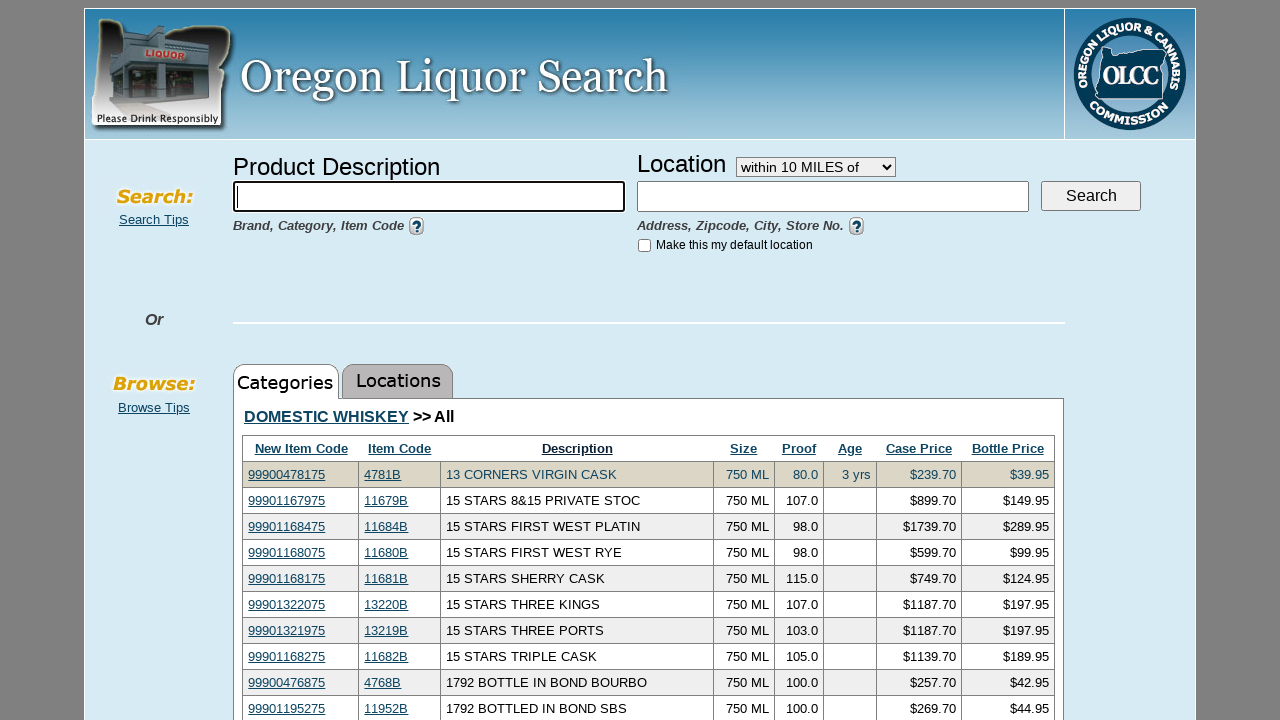

Whiskey table loaded successfully
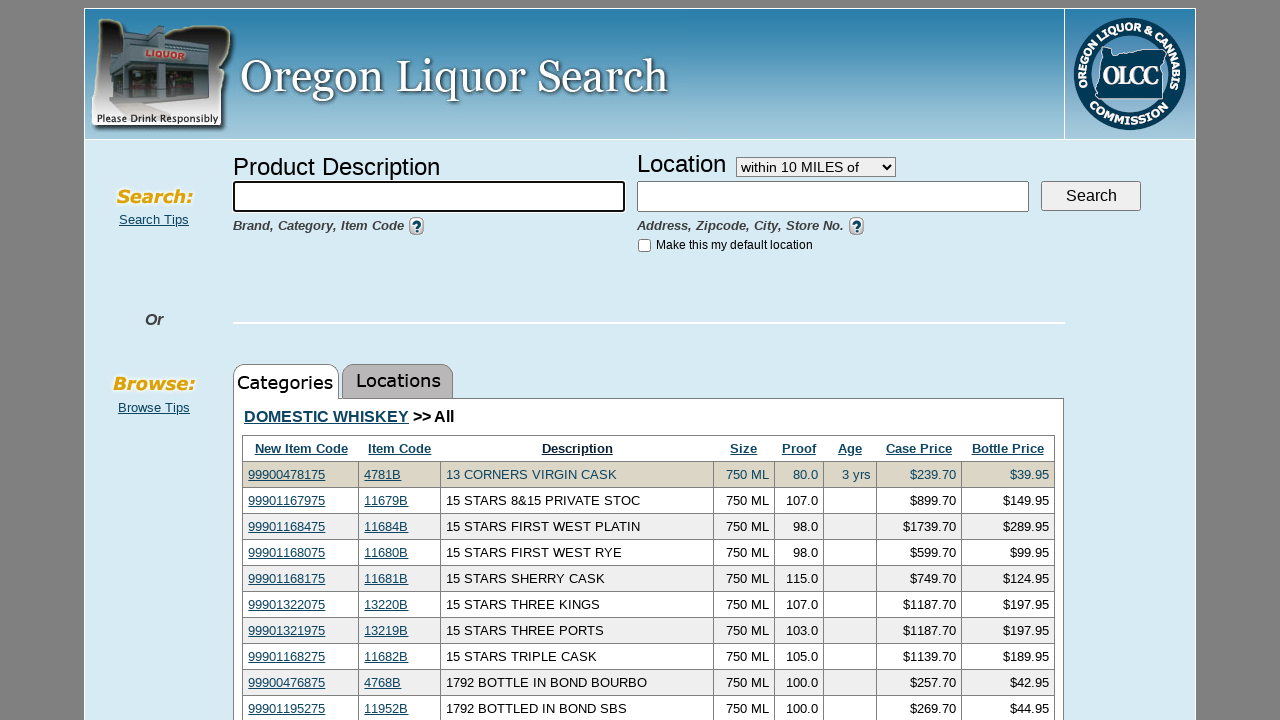

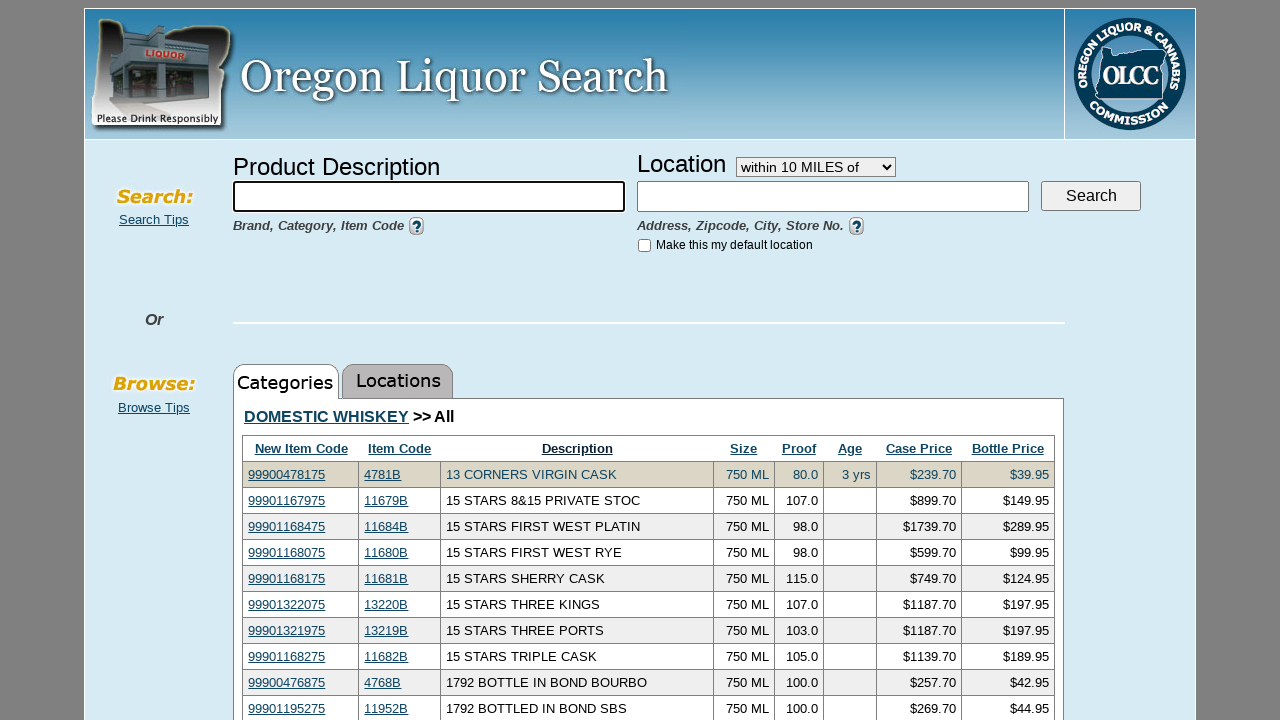